Tests form validation by submitting an empty language form and checking if the error message words have proper capitalization

Starting URL: https://www.99-bottles-of-beer.net/submitnewlanguage.html

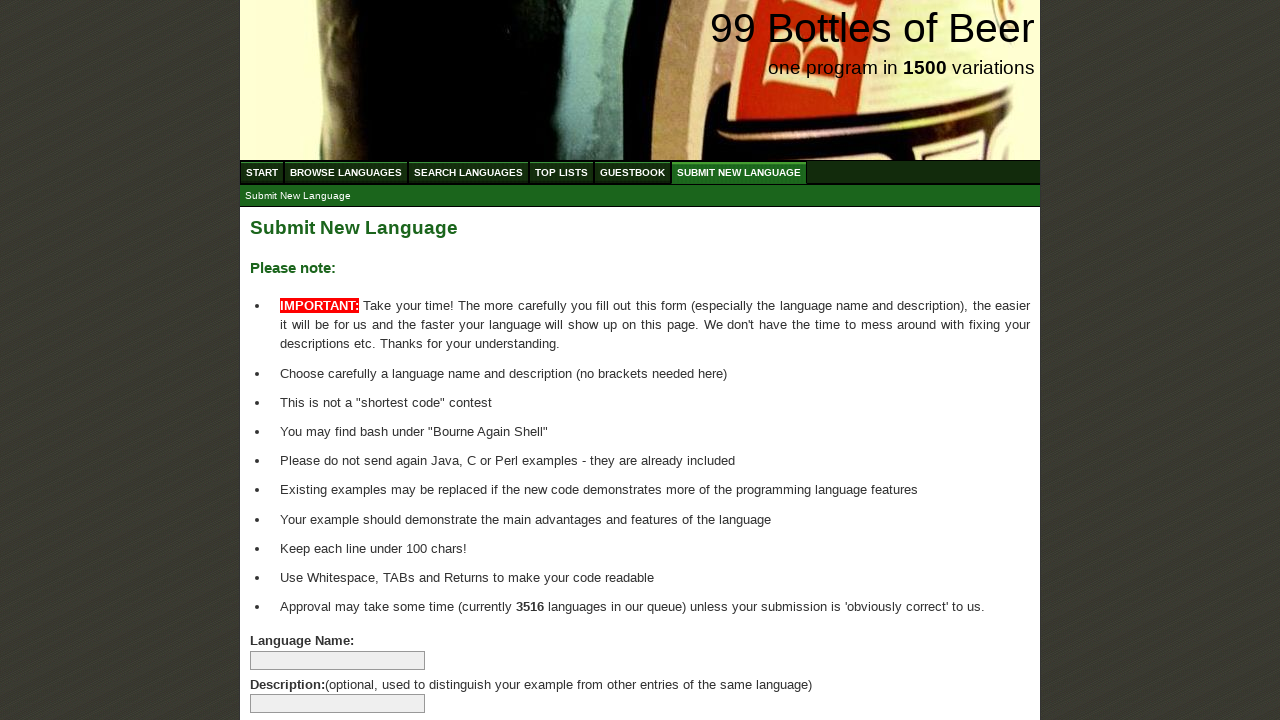

Clicked submit language button without filling any fields at (294, 665) on input[name='submitlanguage']
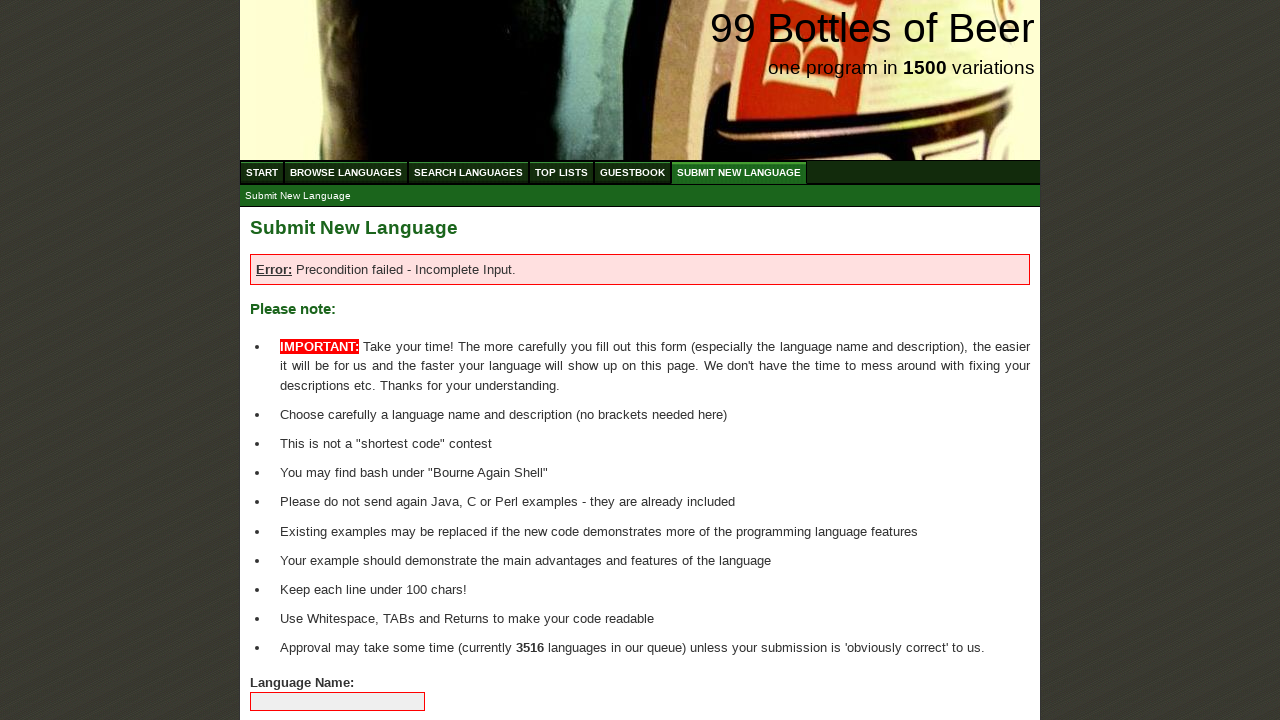

Waited for error message to appear with 'Precondition failed - Incomplete Input.'
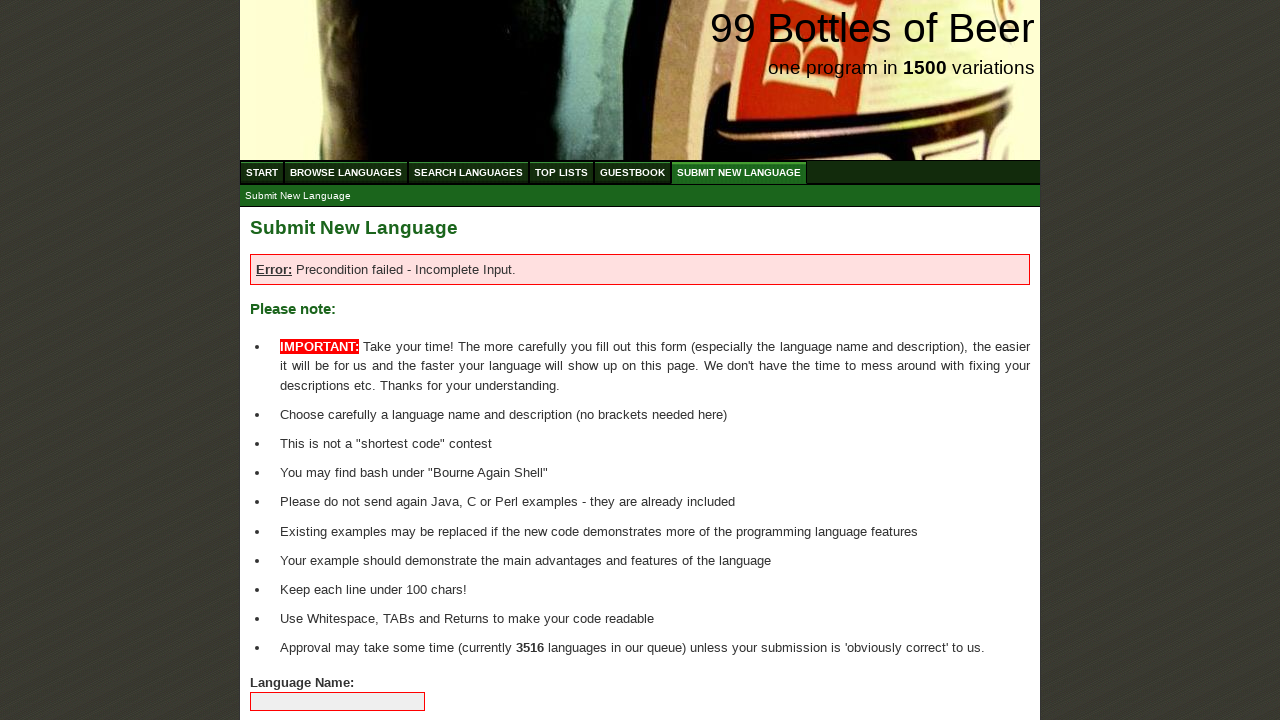

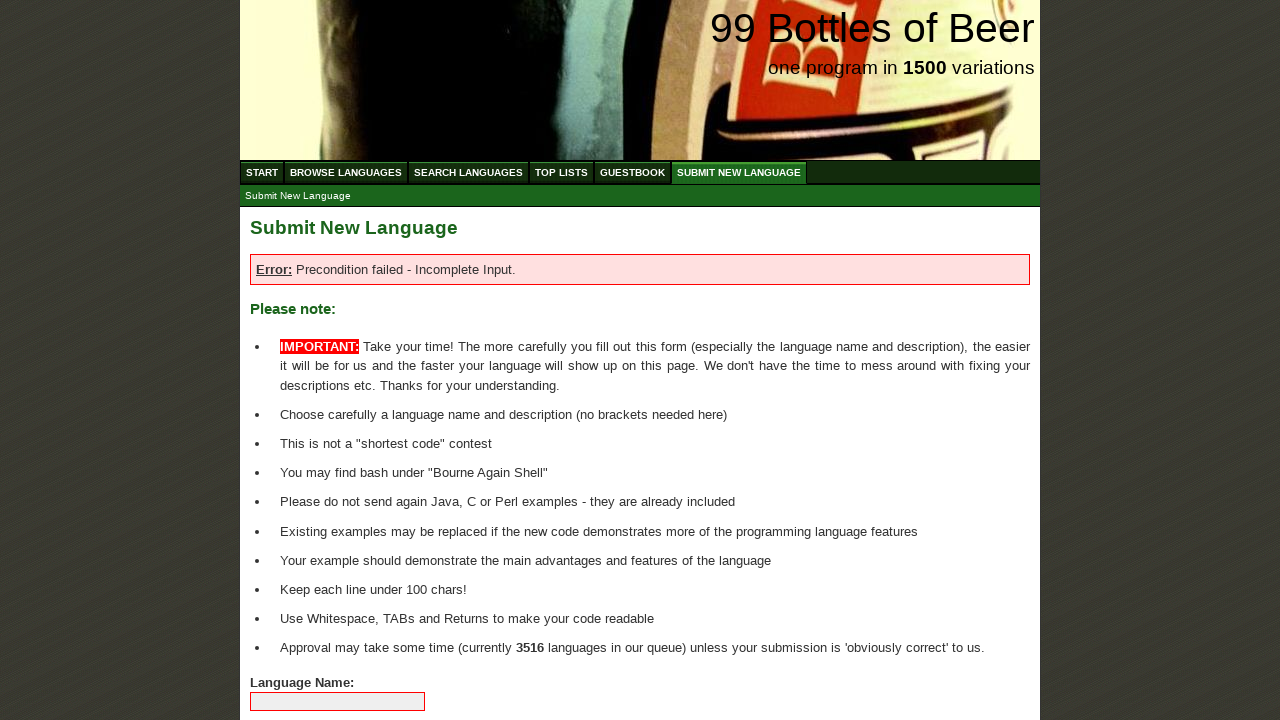